Navigates to an educational article about polymers on Toda Matéria website and scrolls down through the page content using page down key presses

Starting URL: https://www.todamateria.com.br/polimeros/

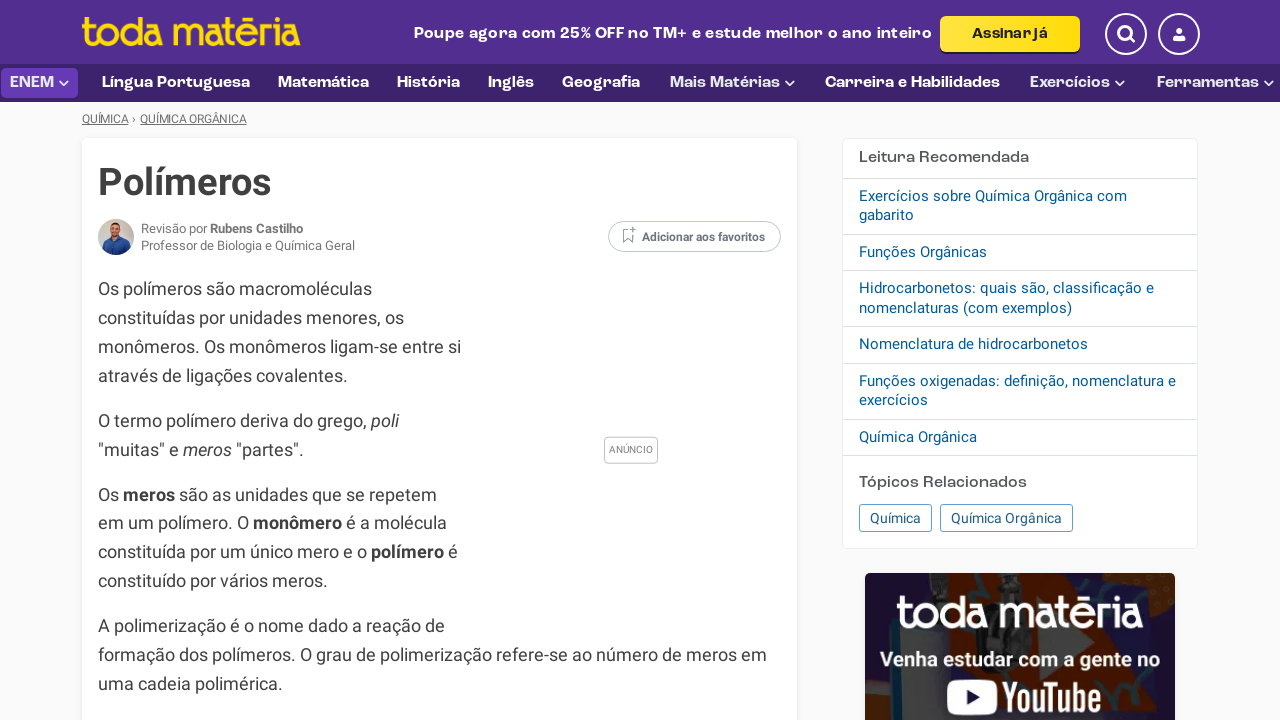

Pressed Page Down to scroll through article content
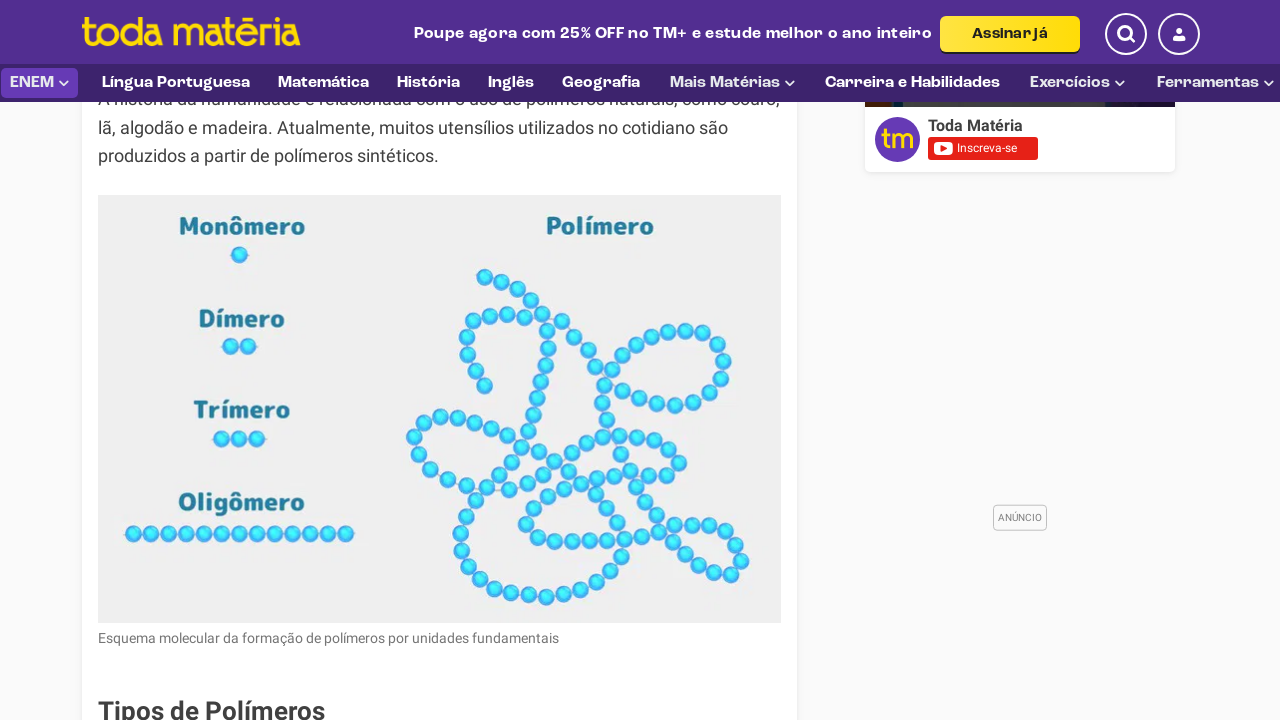

Waited 300ms for content to load after scrolling
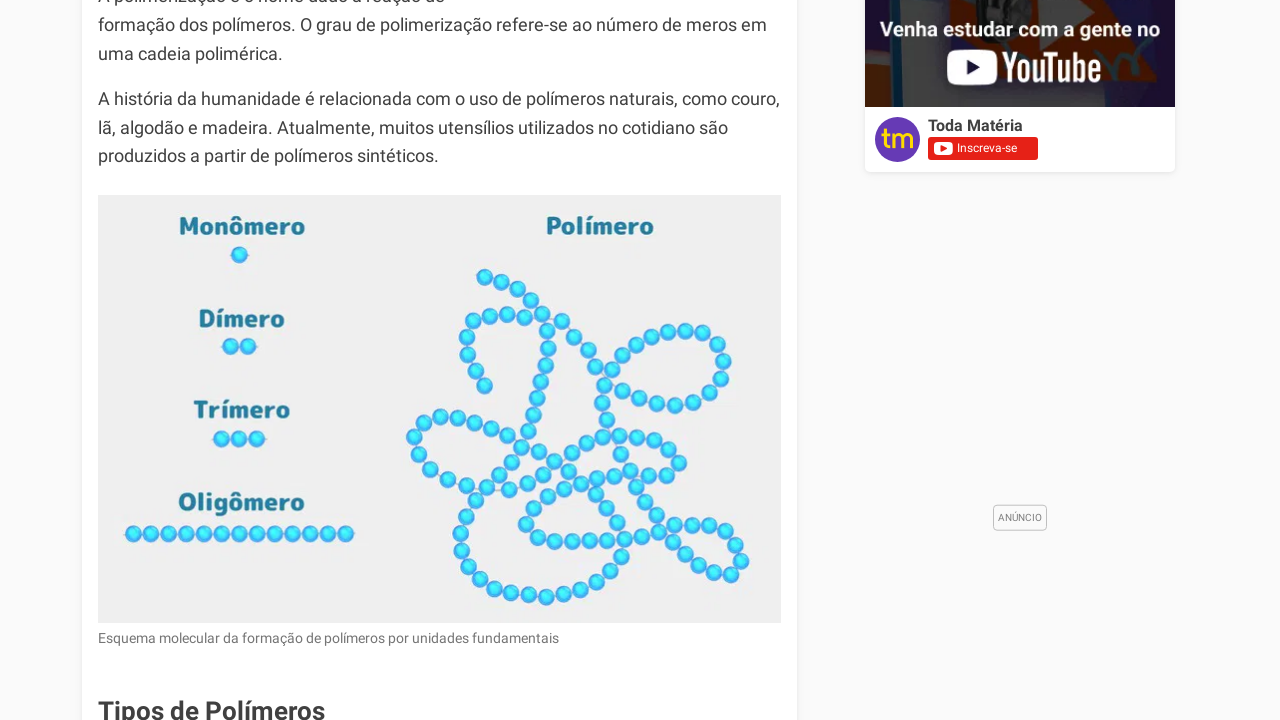

Pressed Page Down to scroll through article content
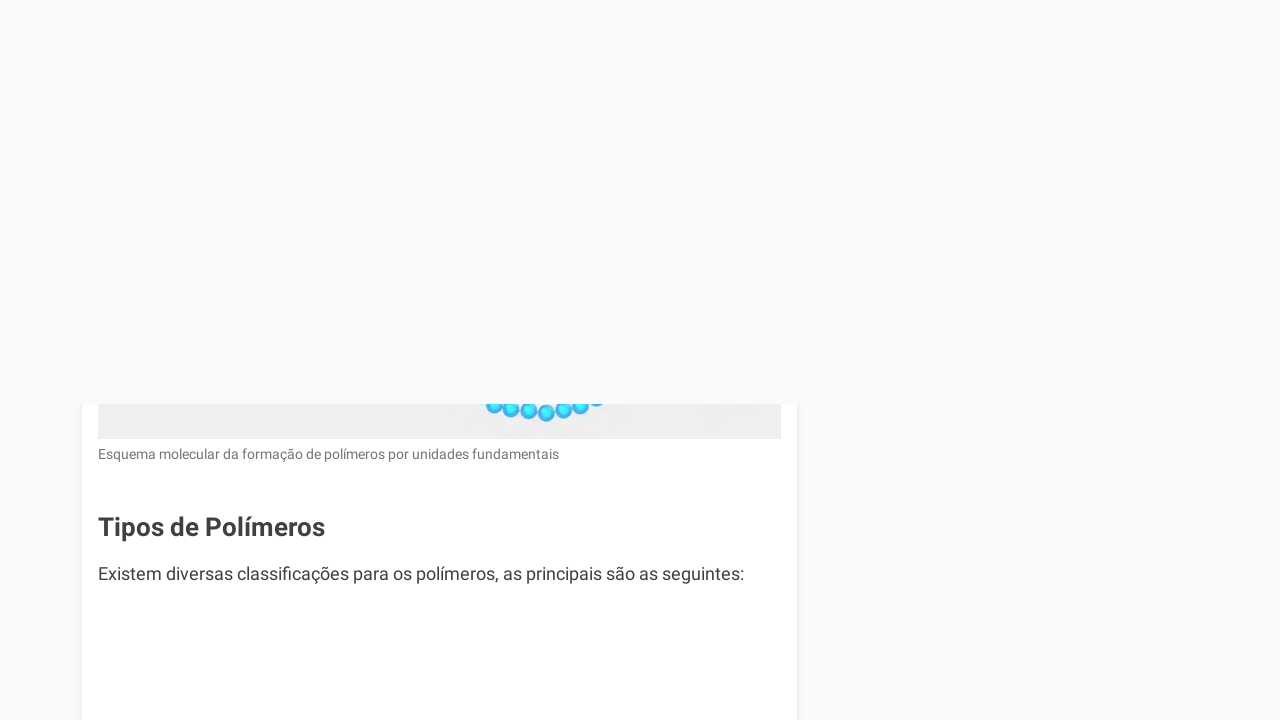

Waited 300ms for content to load after scrolling
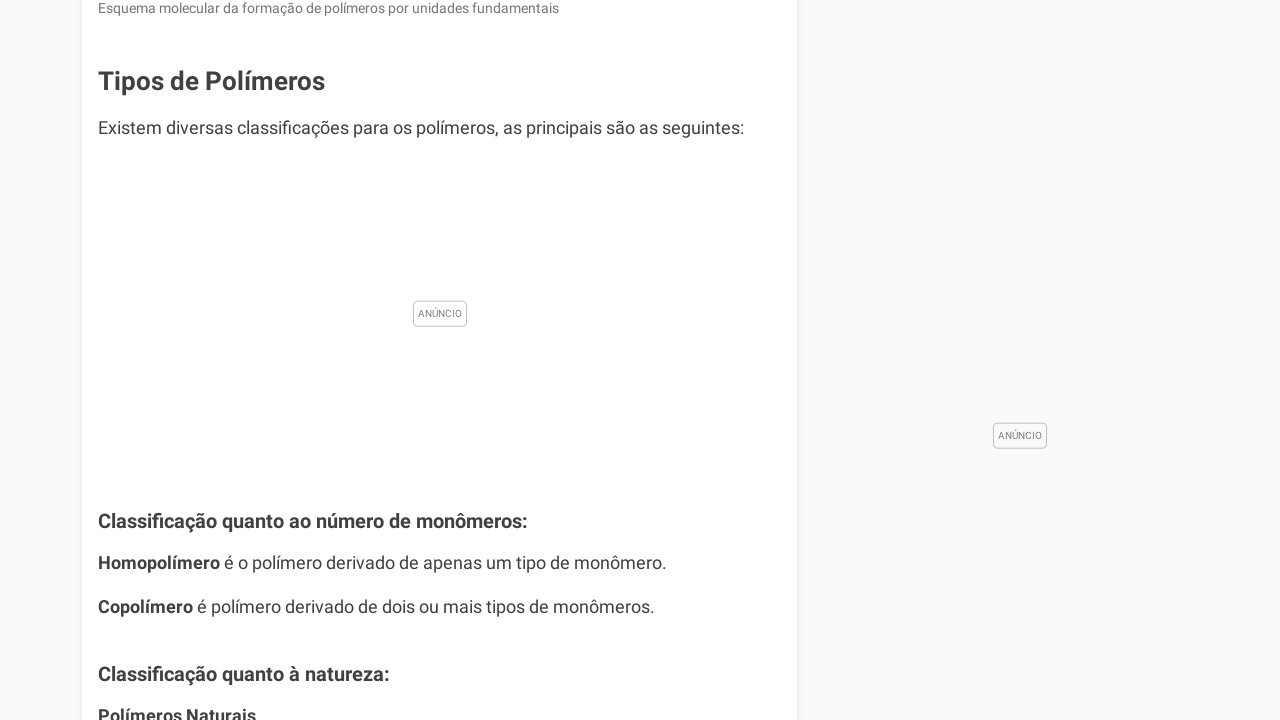

Pressed Page Down to scroll through article content
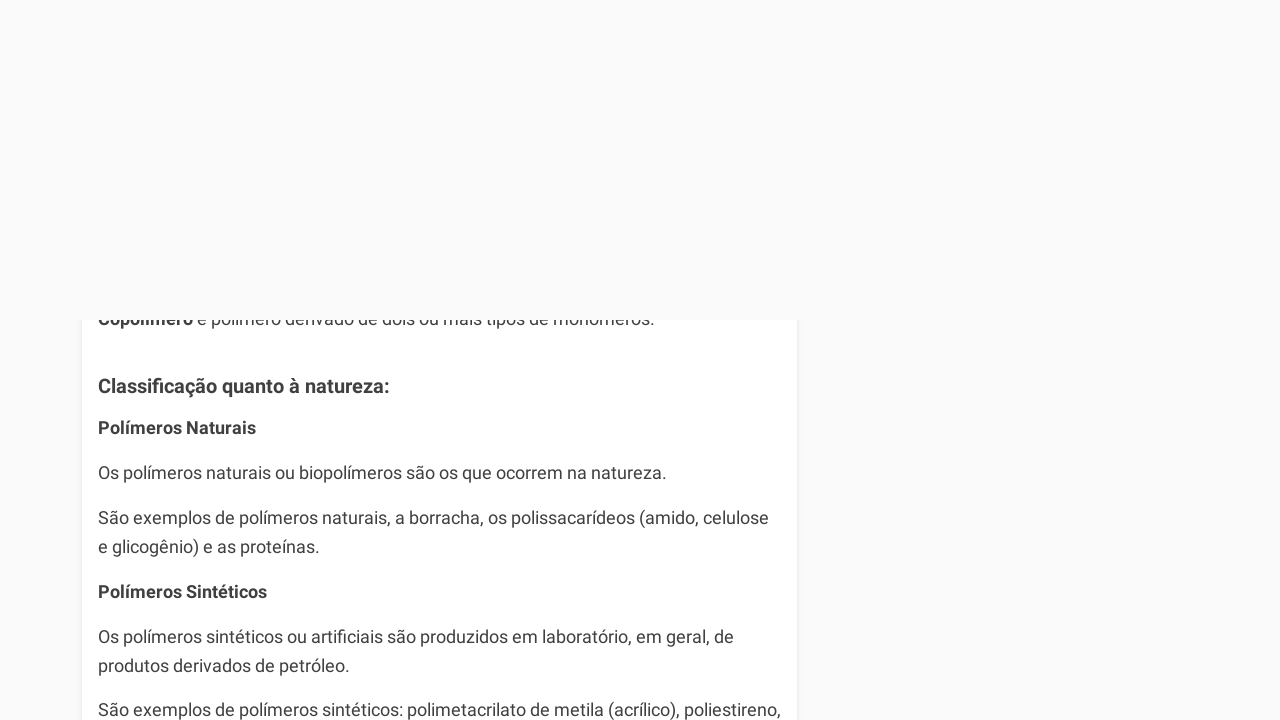

Waited 300ms for content to load after scrolling
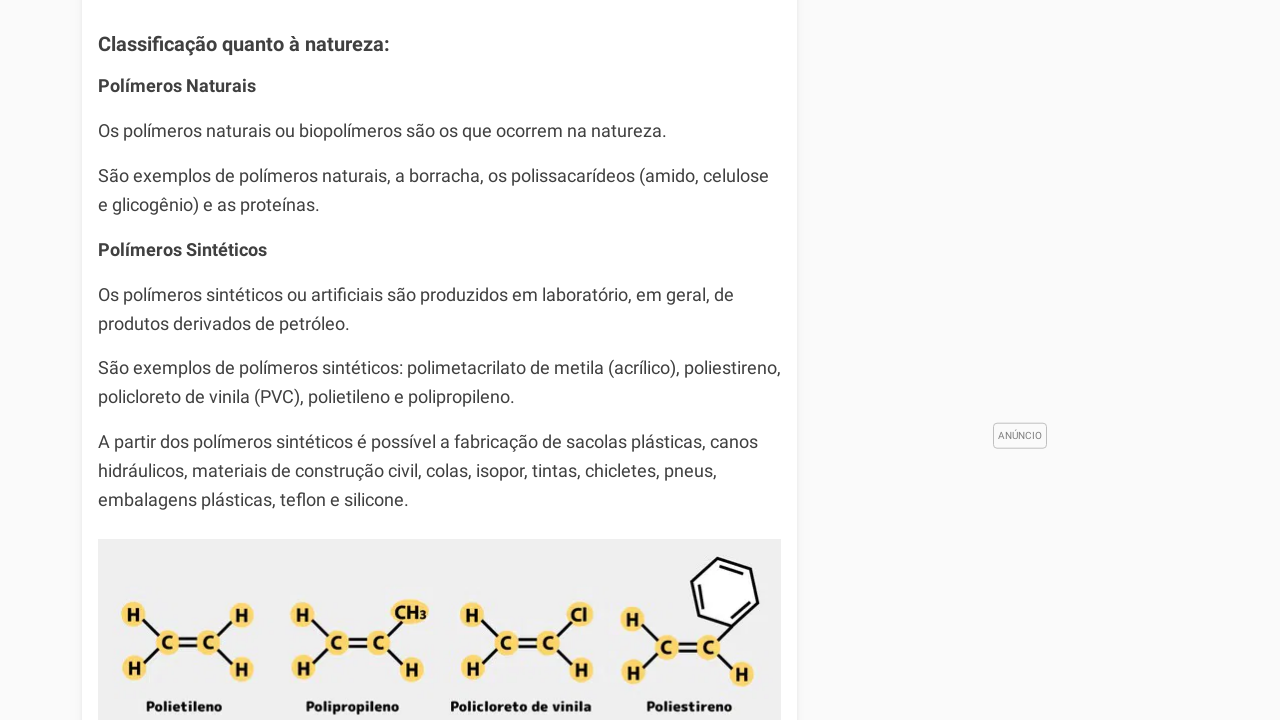

Pressed Page Down to scroll through article content
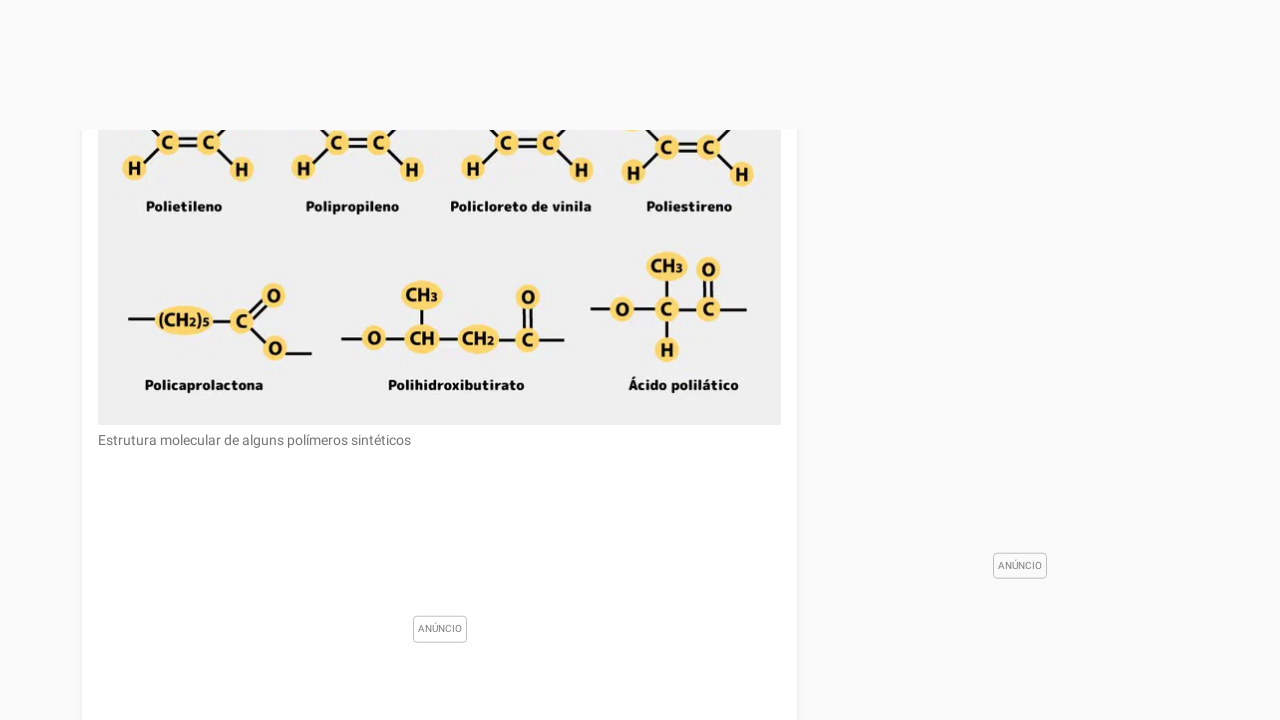

Waited 300ms for content to load after scrolling
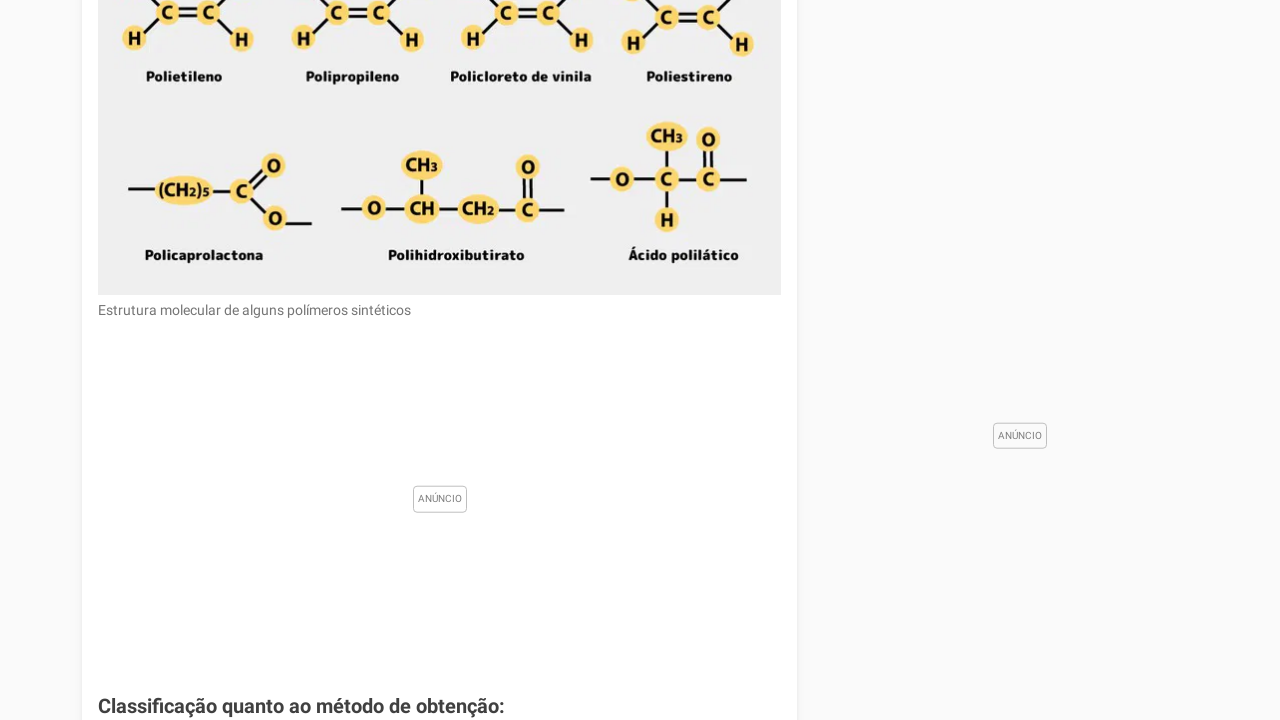

Pressed Page Down to scroll through article content
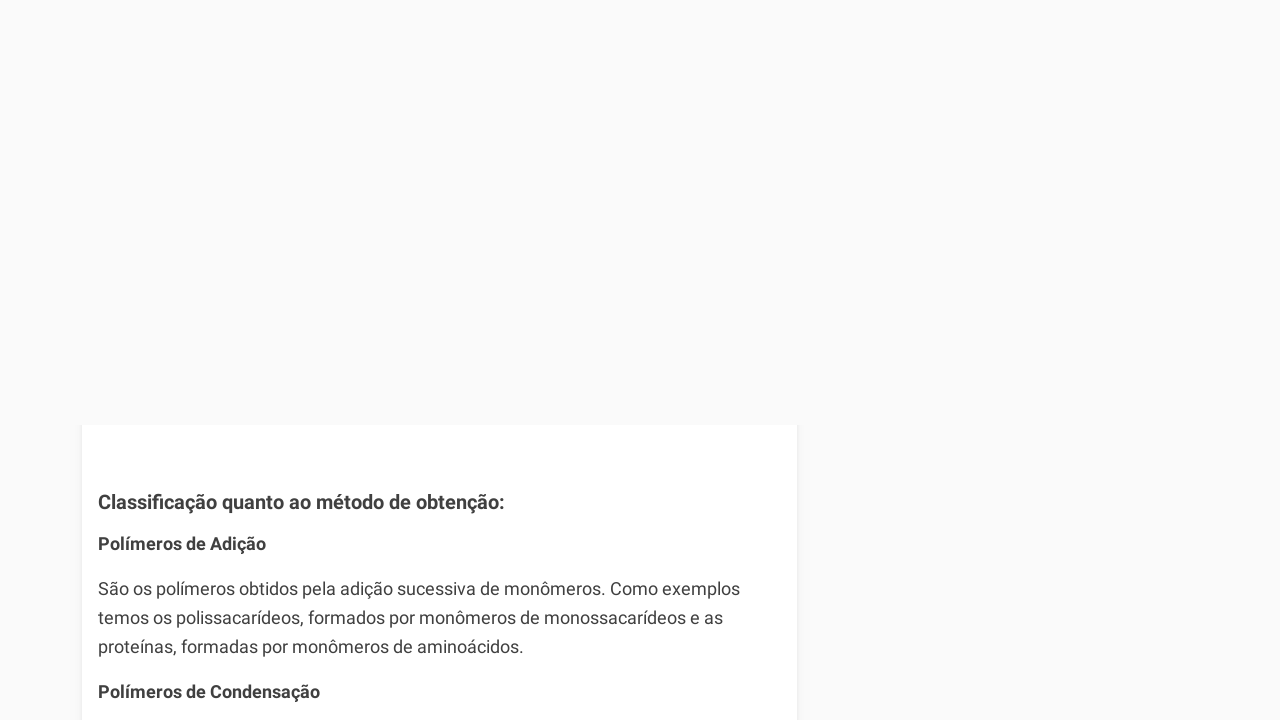

Waited 300ms for content to load after scrolling
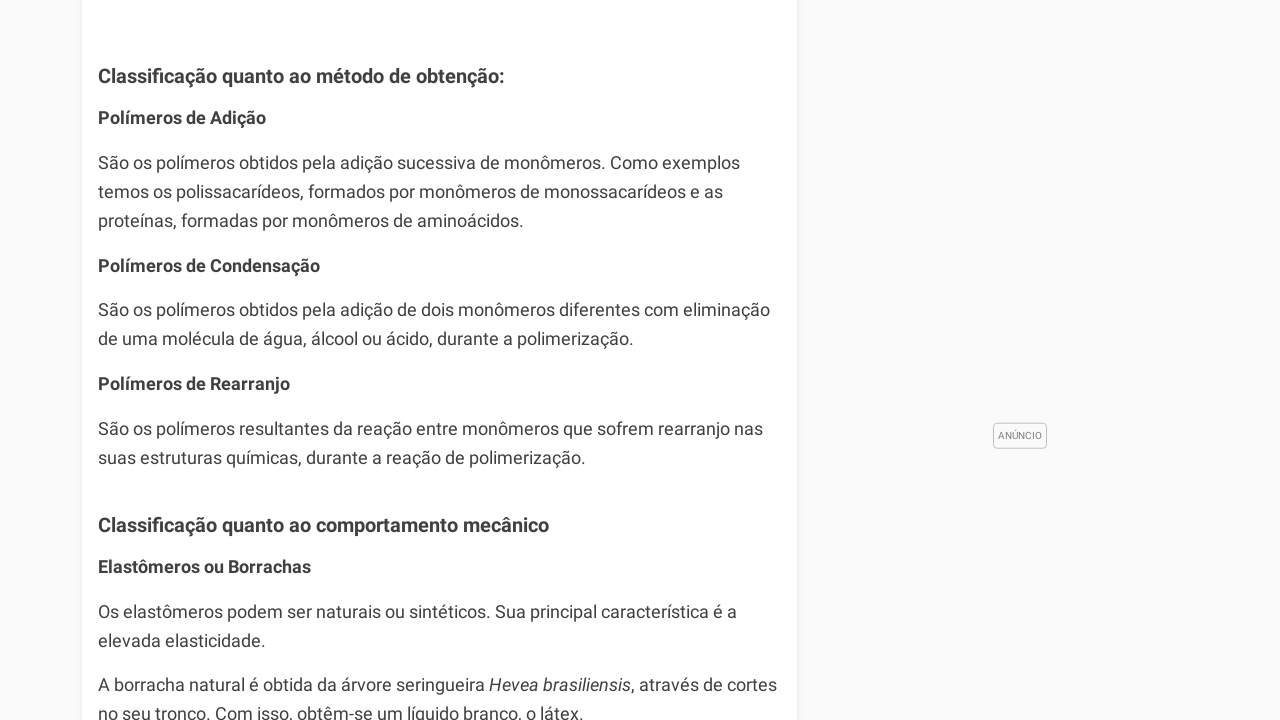

Pressed Page Down to scroll through article content
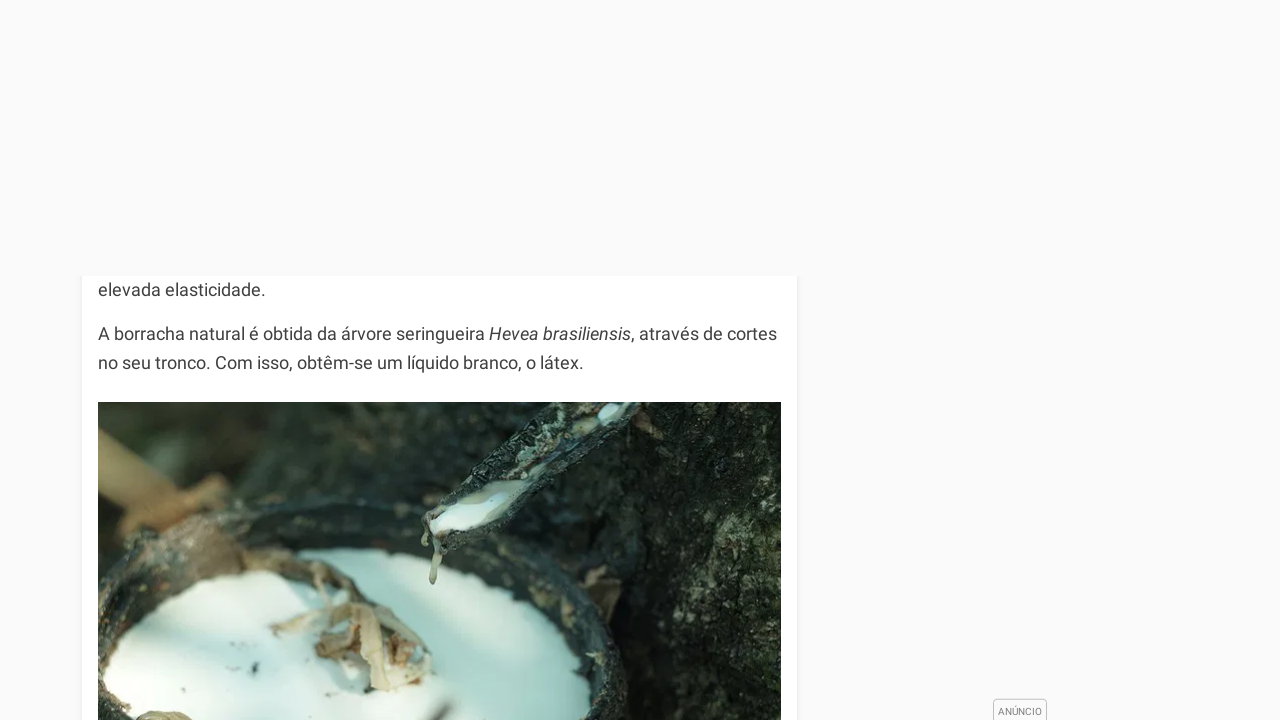

Waited 300ms for content to load after scrolling
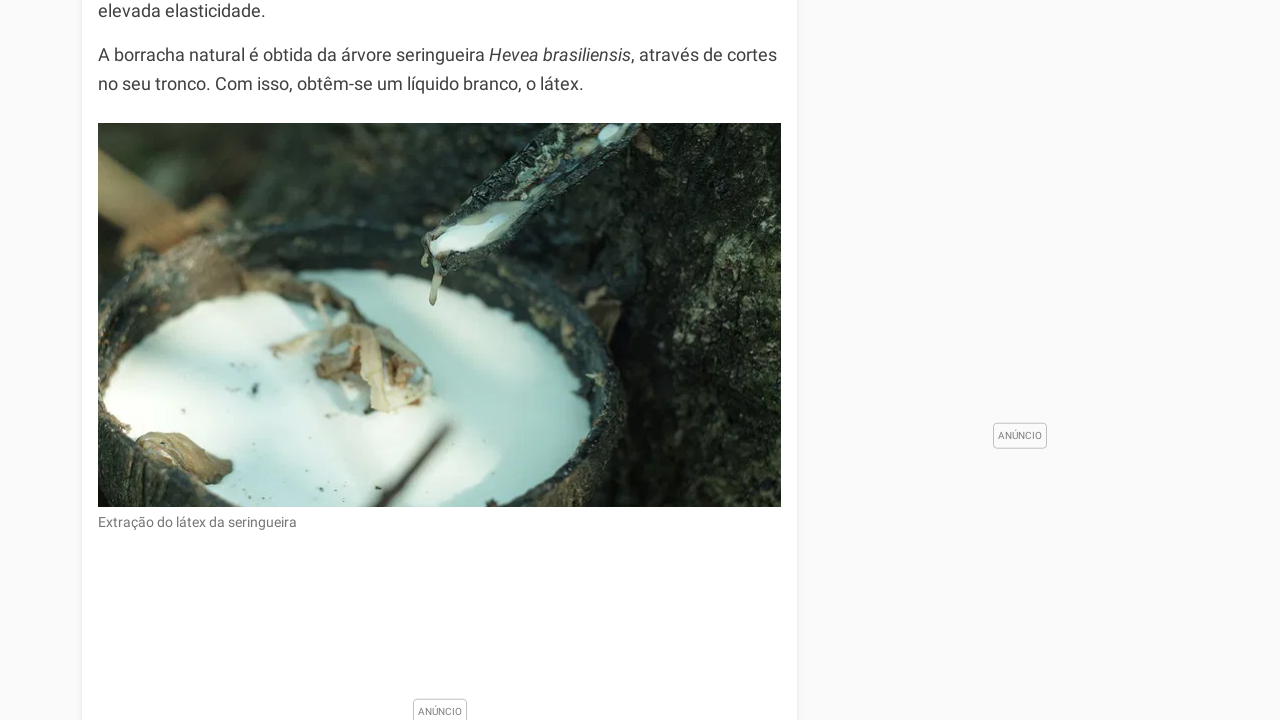

Pressed Page Down to scroll through article content
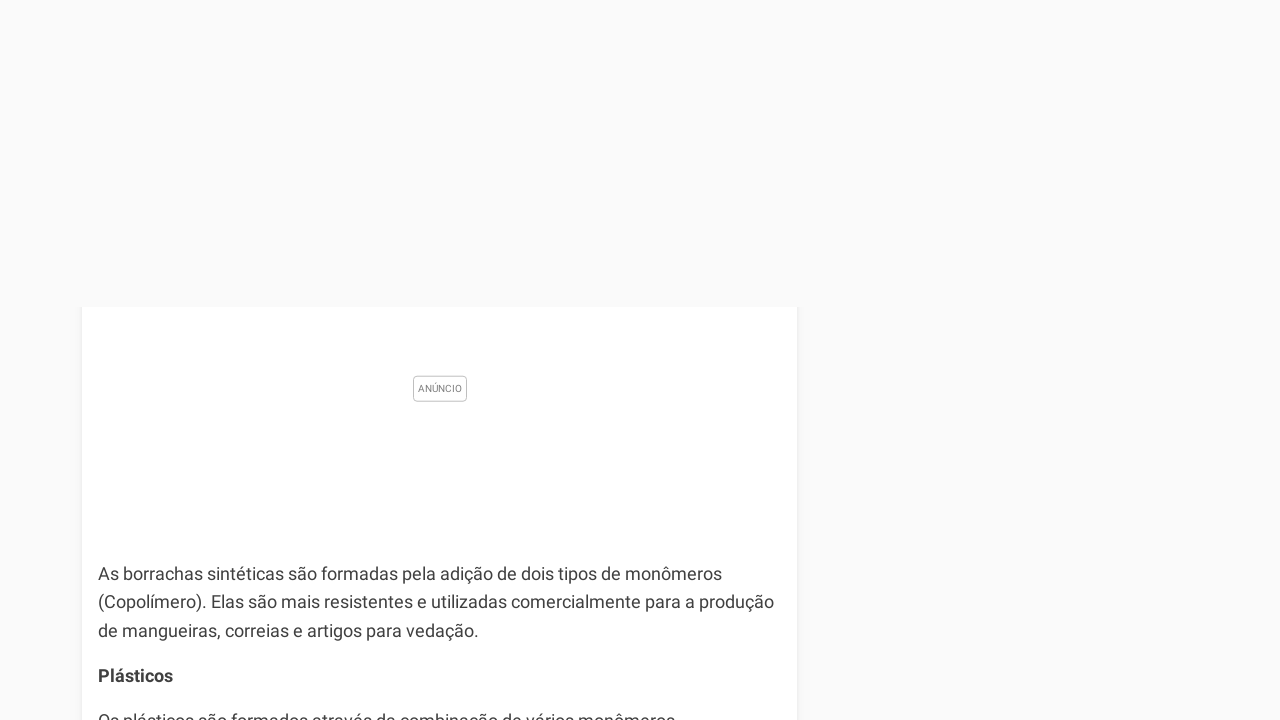

Waited 300ms for content to load after scrolling
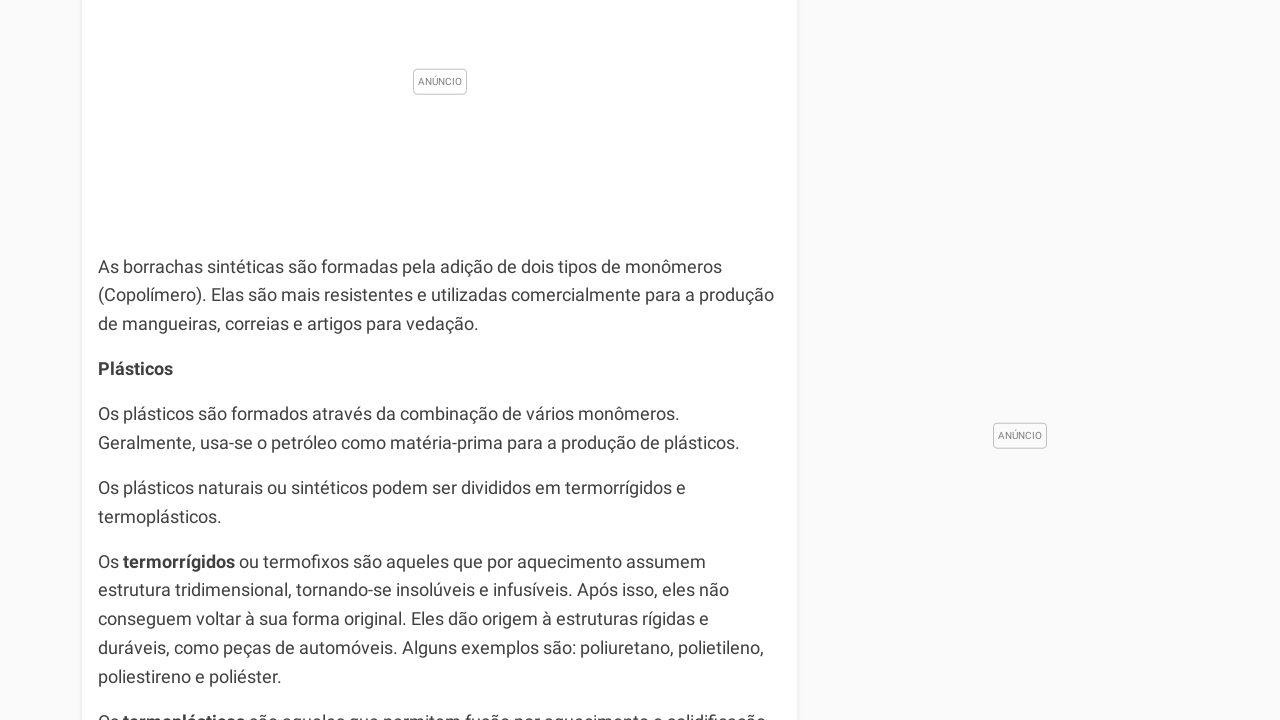

Pressed Page Down to scroll through article content
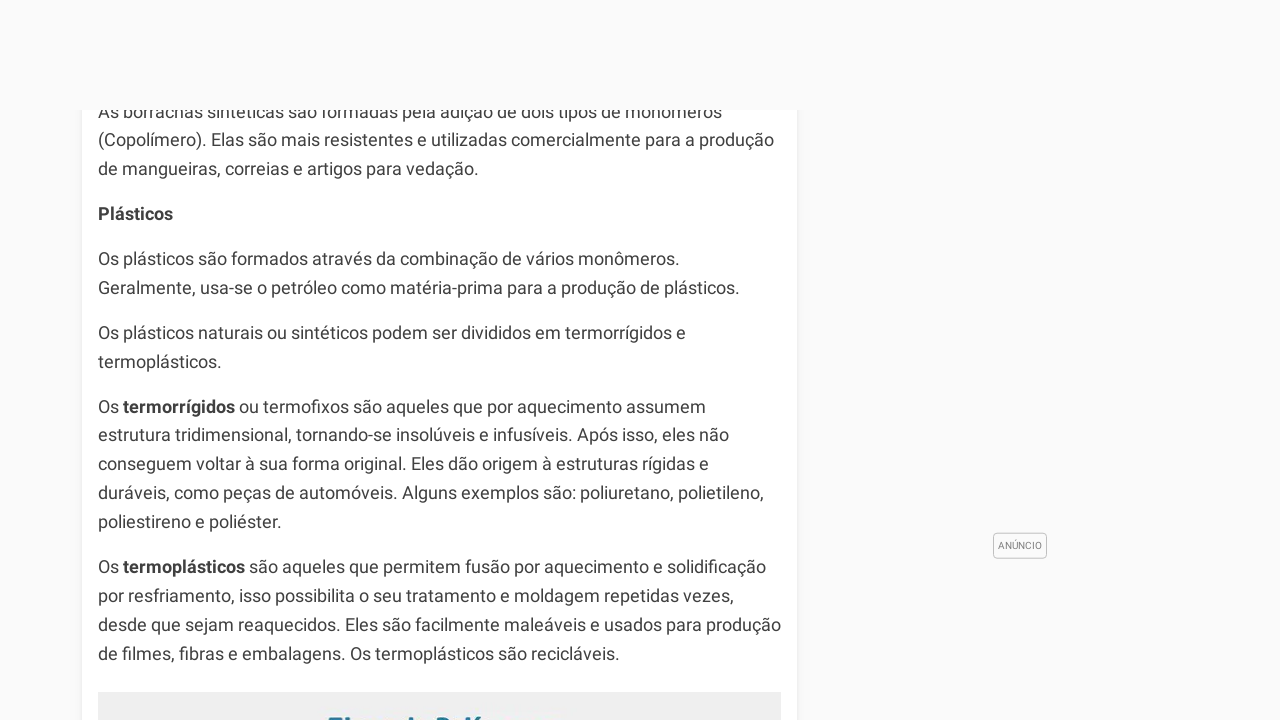

Waited 300ms for content to load after scrolling
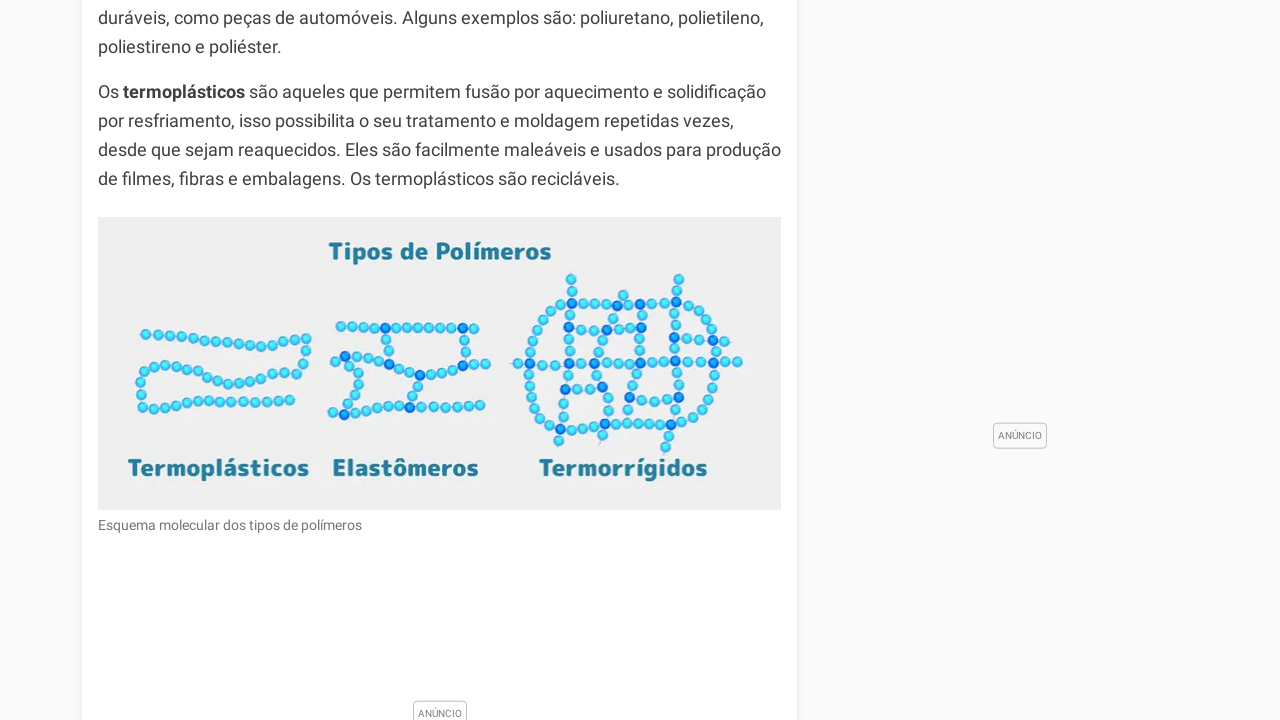

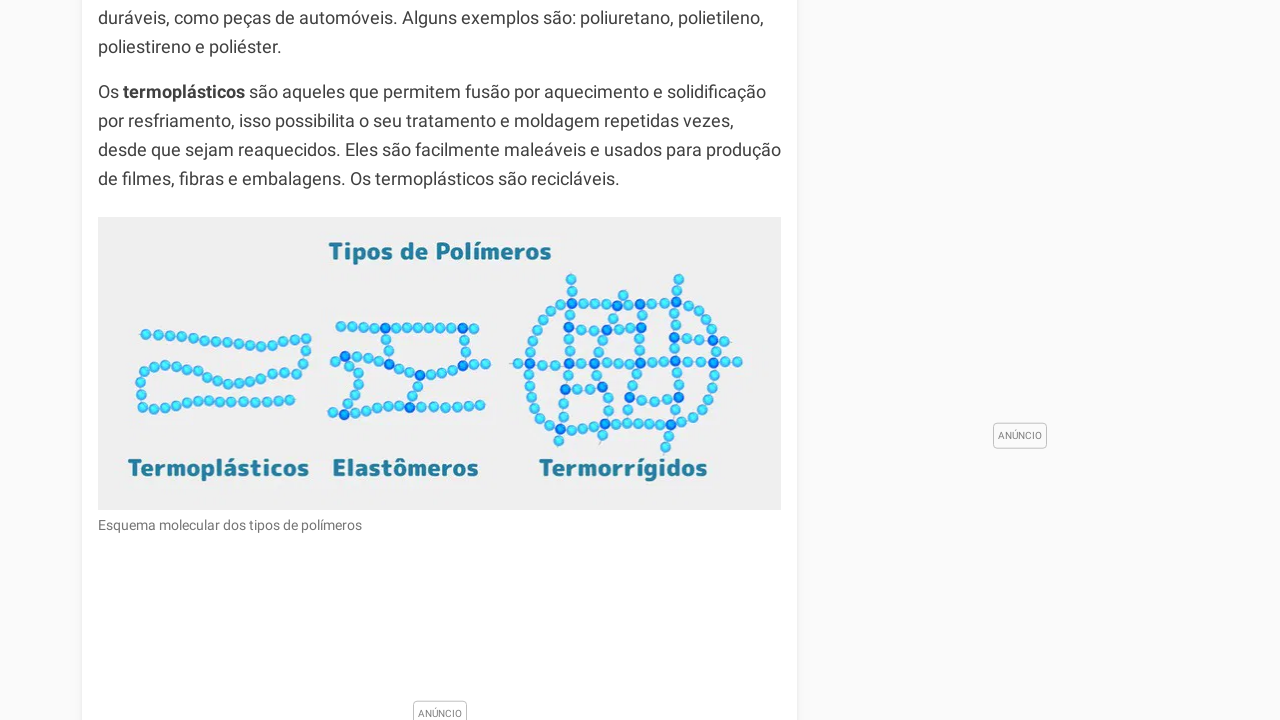